Tests JavaScript alert box functionality by clicking a button to trigger an alert, then accepting the alert dialog

Starting URL: http://www.echoecho.com/javascript4.htm

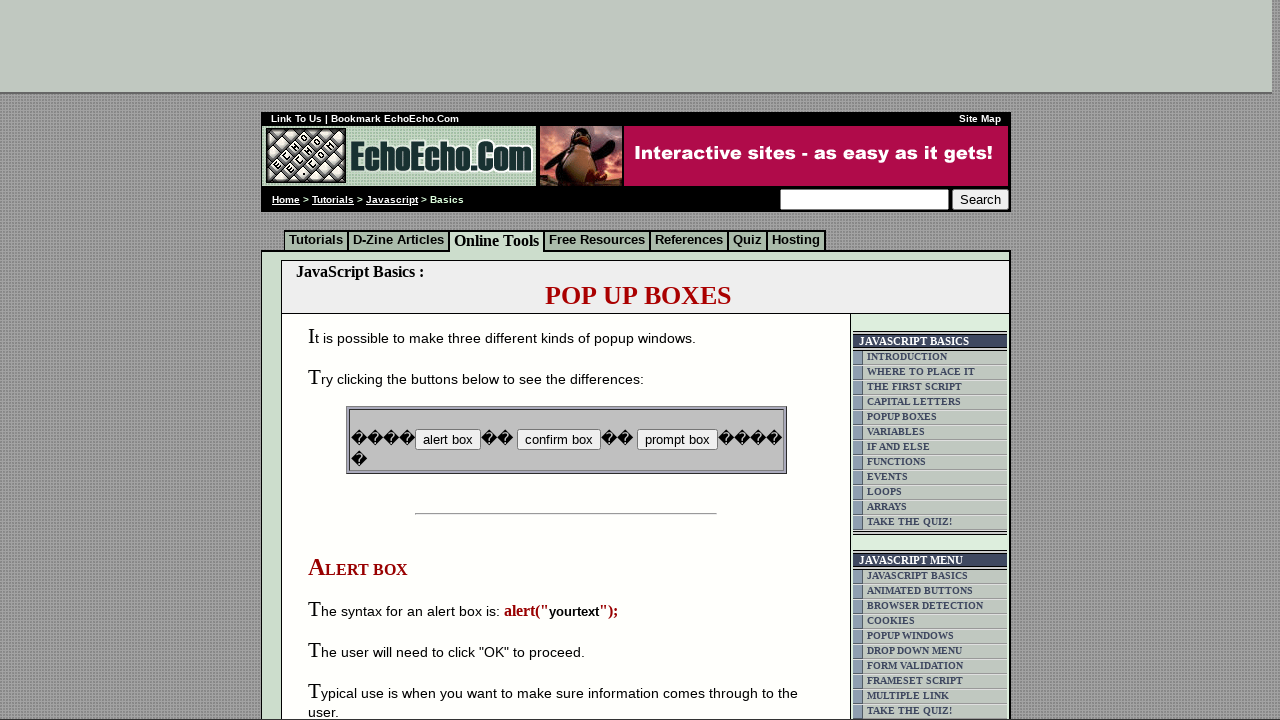

Set up dialog handler to accept alerts
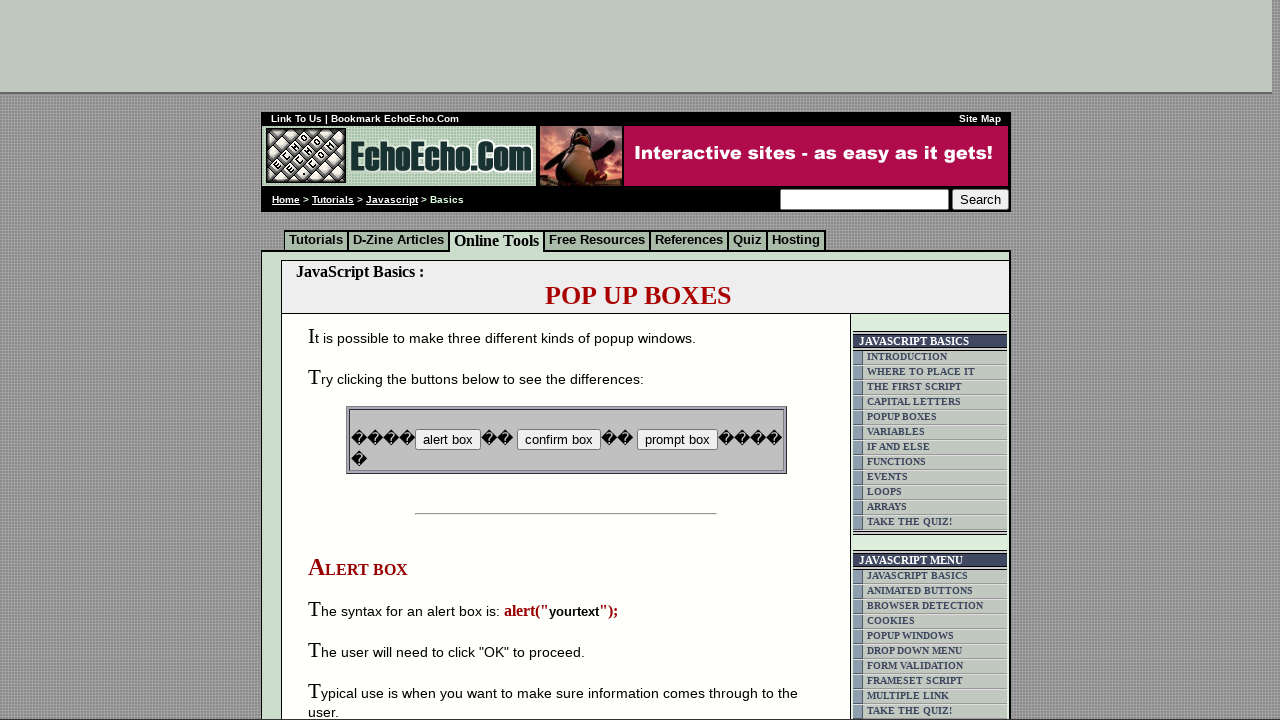

Clicked button to trigger alert dialog at (399, 156) on .B1
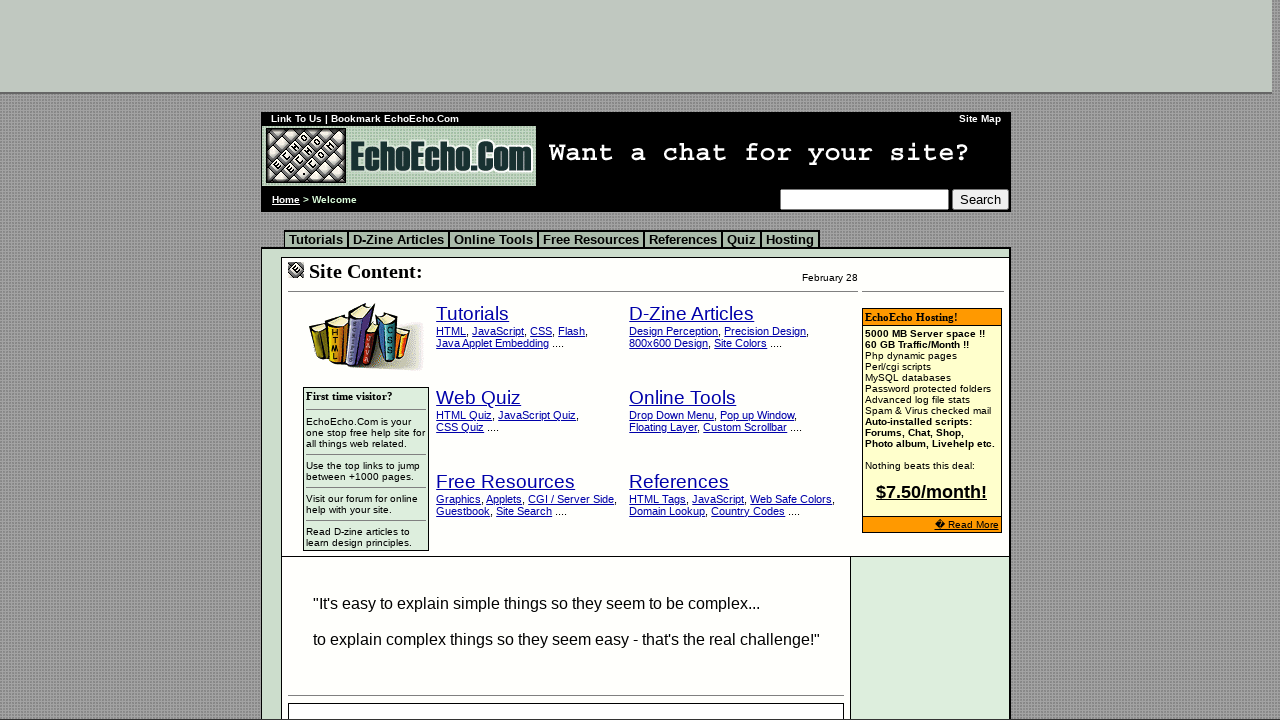

Alert dialog was accepted and interaction completed
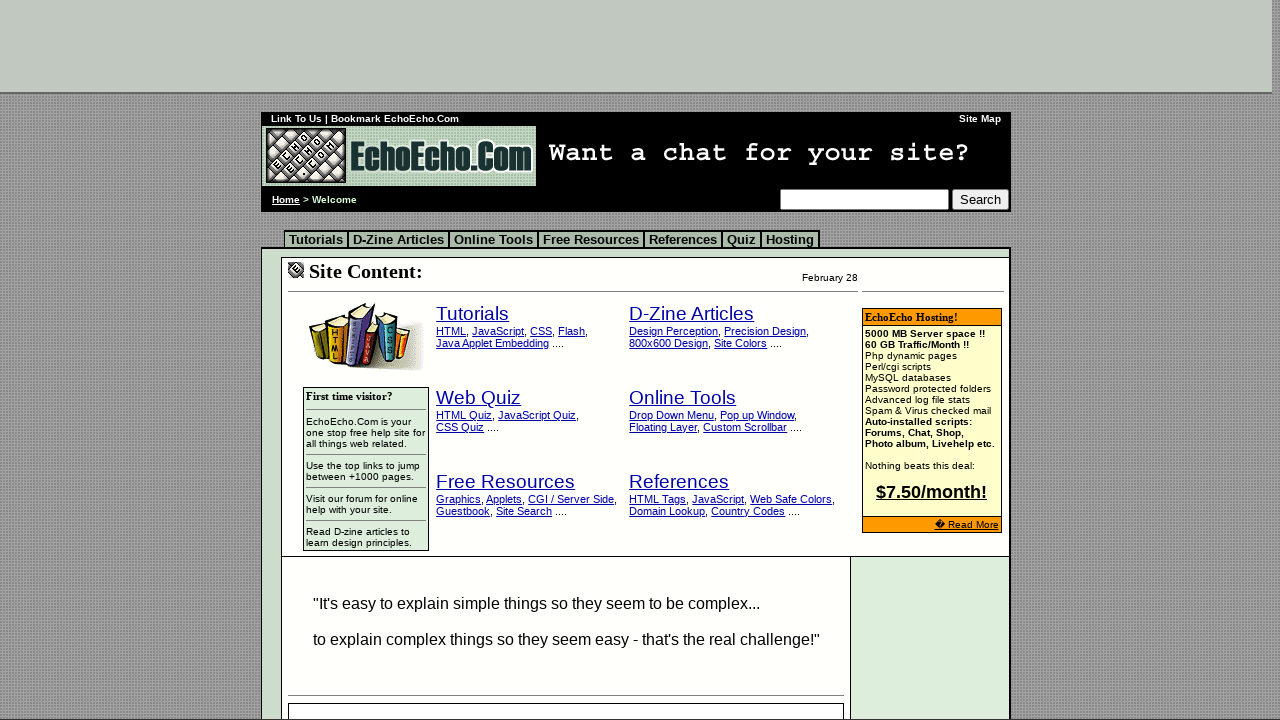

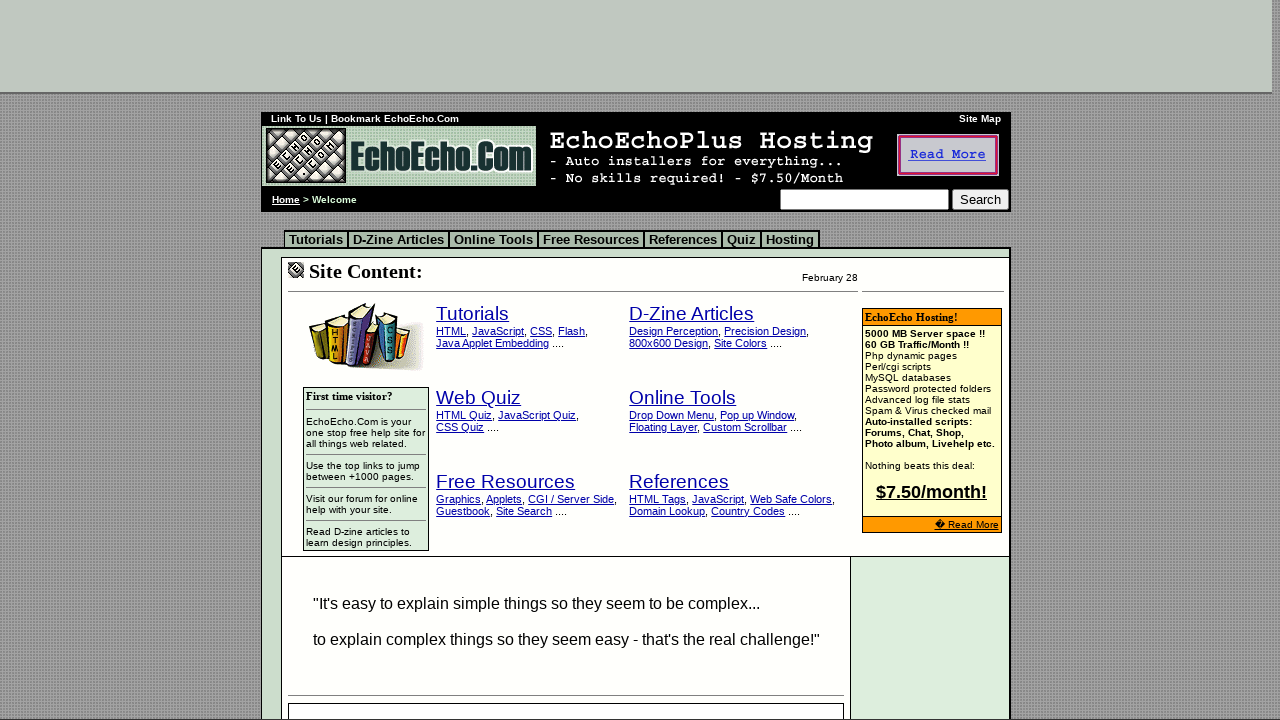